Navigates to a mortgage application mobile test page and verifies that a specific element is displayed on the page.

Starting URL: https://snap.modernemortgage.com/home/mobile-test

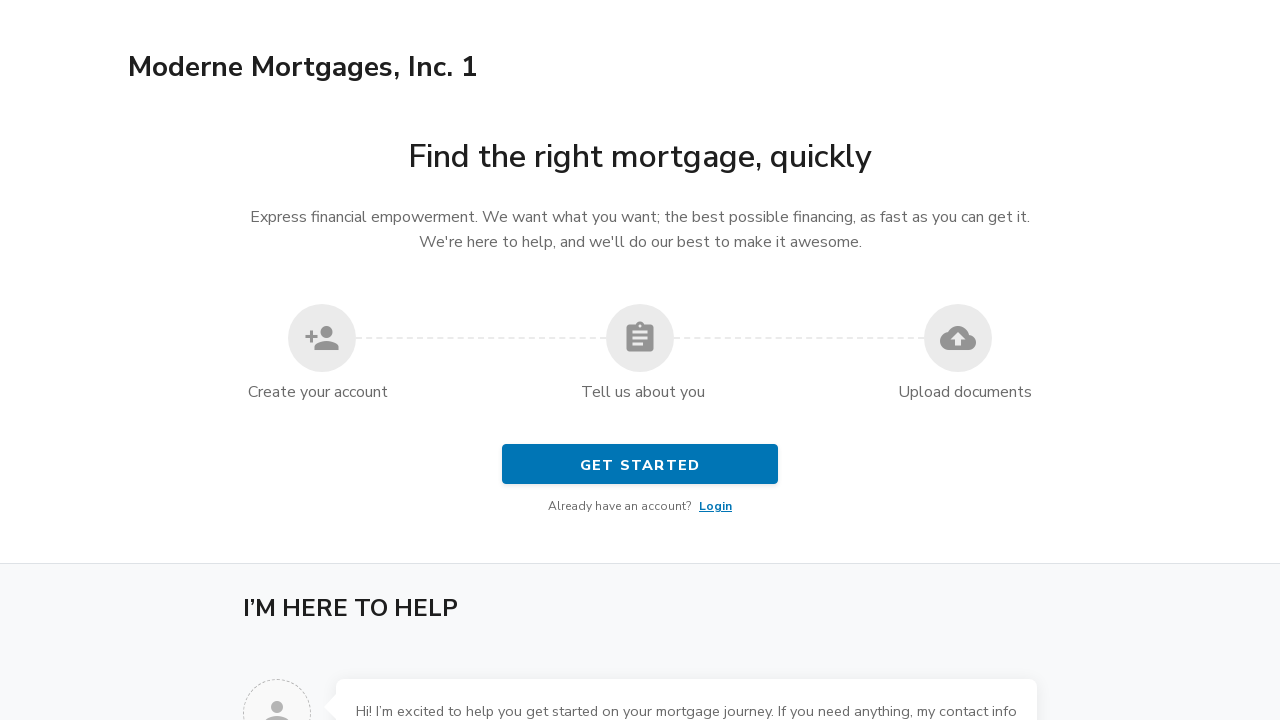

Navigated to mortgage application mobile test page
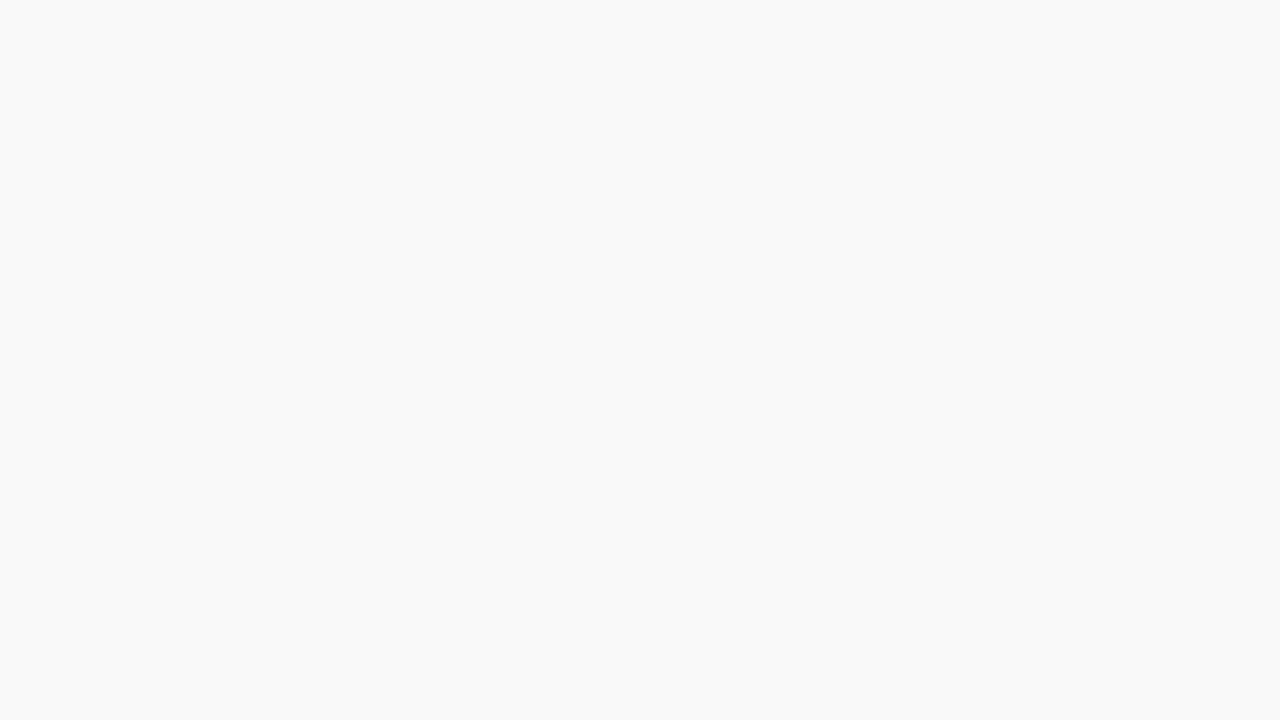

Verified that specific element is displayed on the page
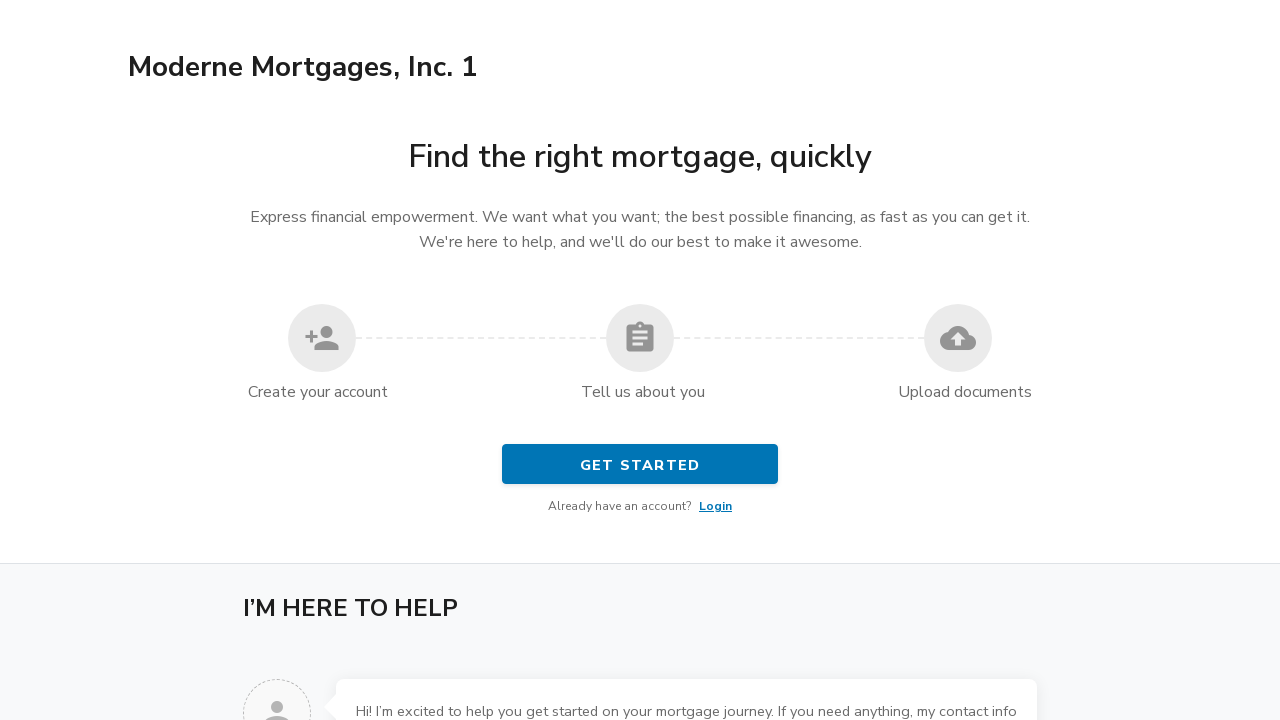

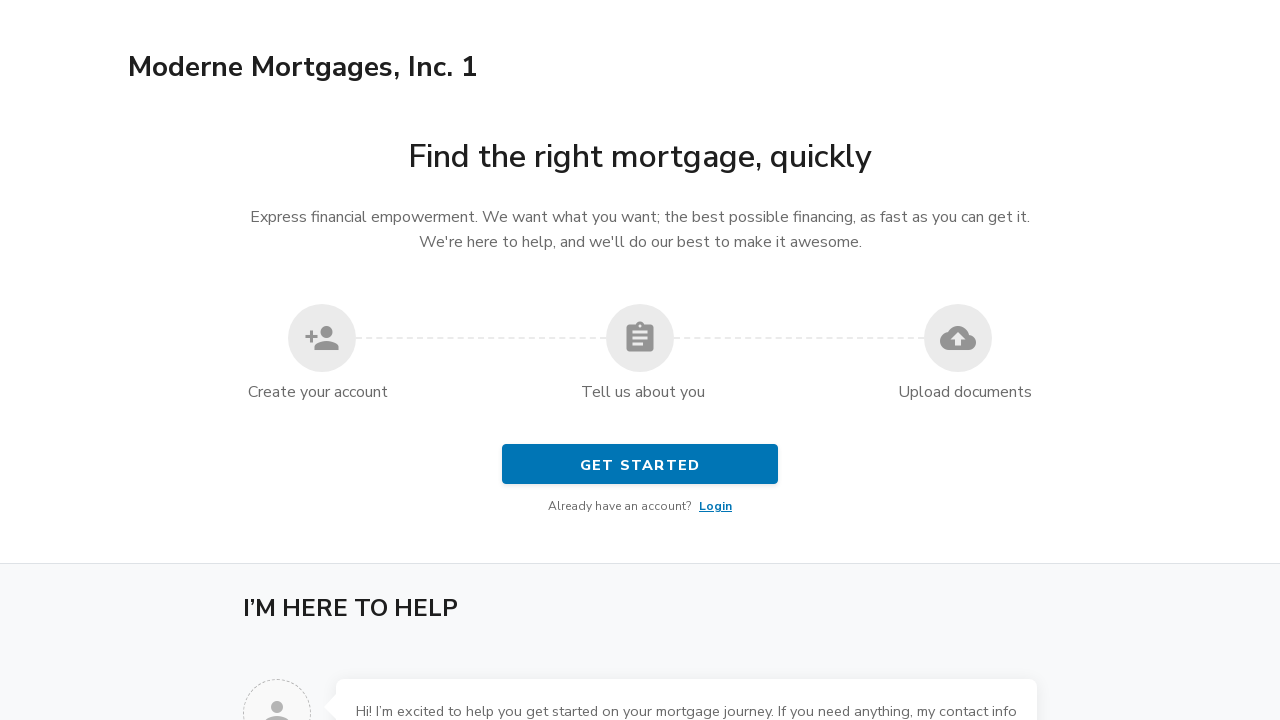